Tests closing a fake modal dialog by clicking the OK button

Starting URL: https://testpages.eviltester.com/styled/alerts/fake-alert-test.html

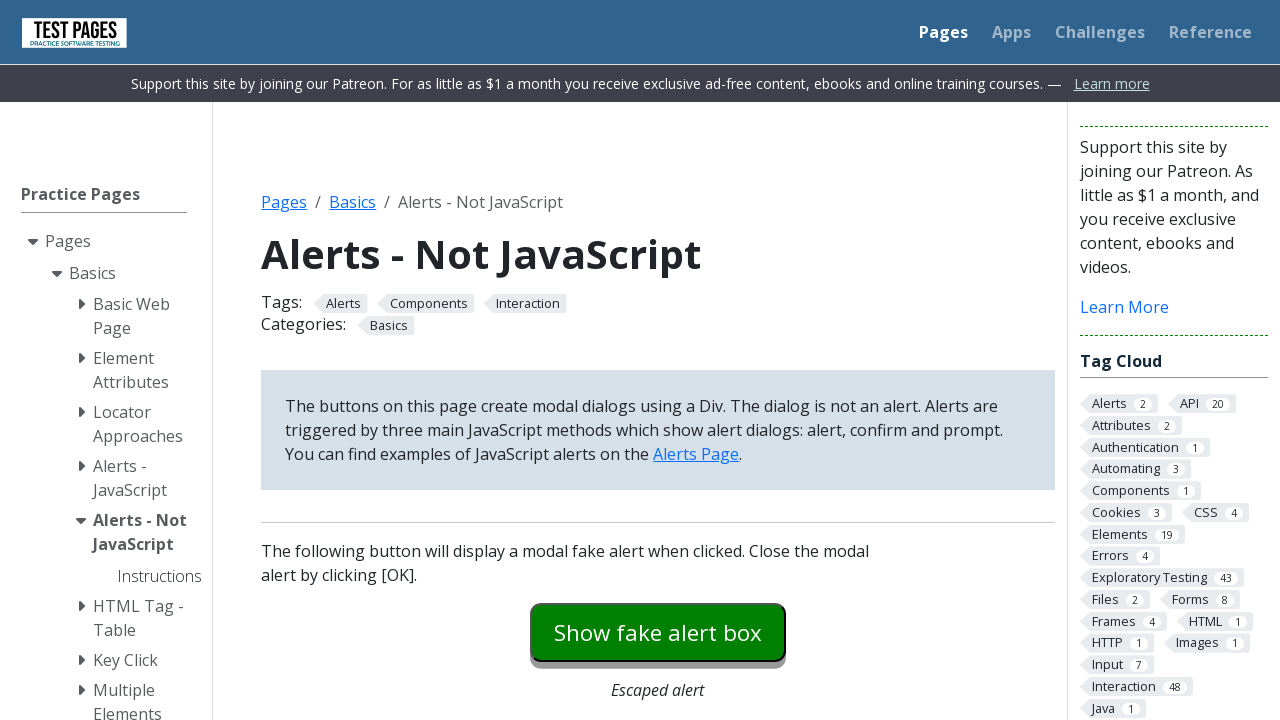

Clicked the modal dialog button to open fake alert at (658, 360) on #modaldialog
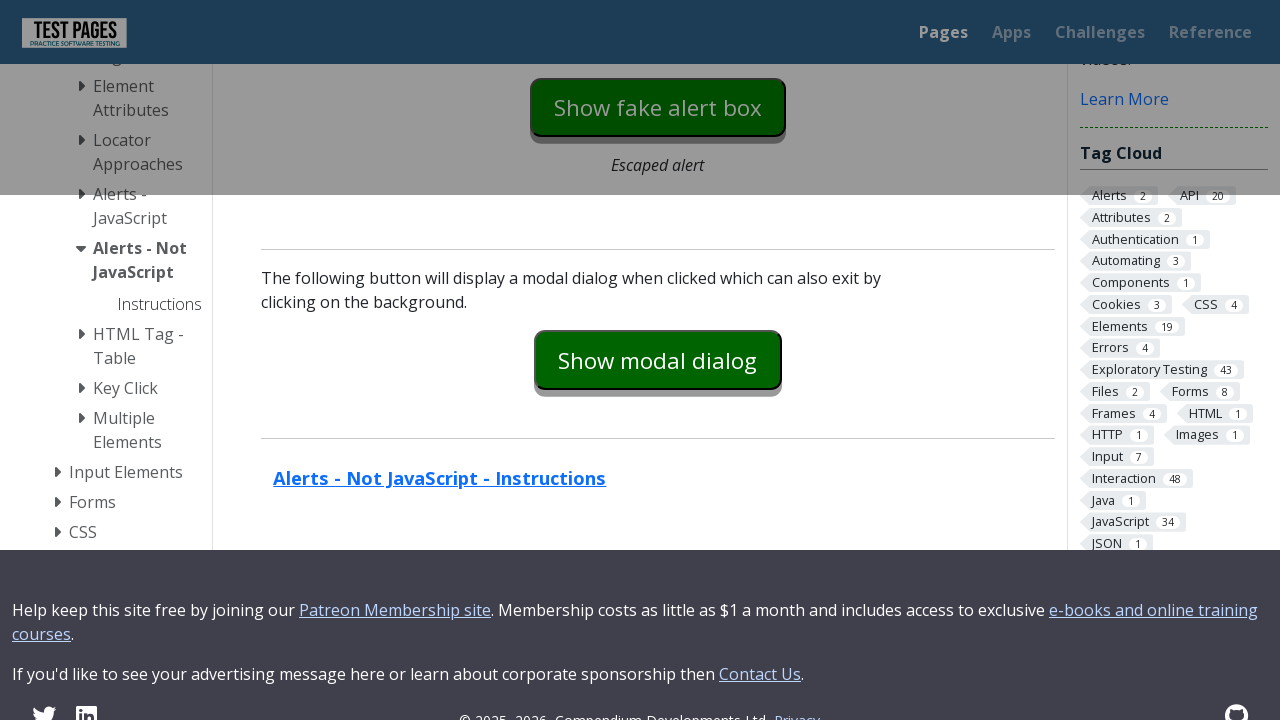

Clicked the OK button to close the fake modal dialog at (719, 361) on #dialog-ok
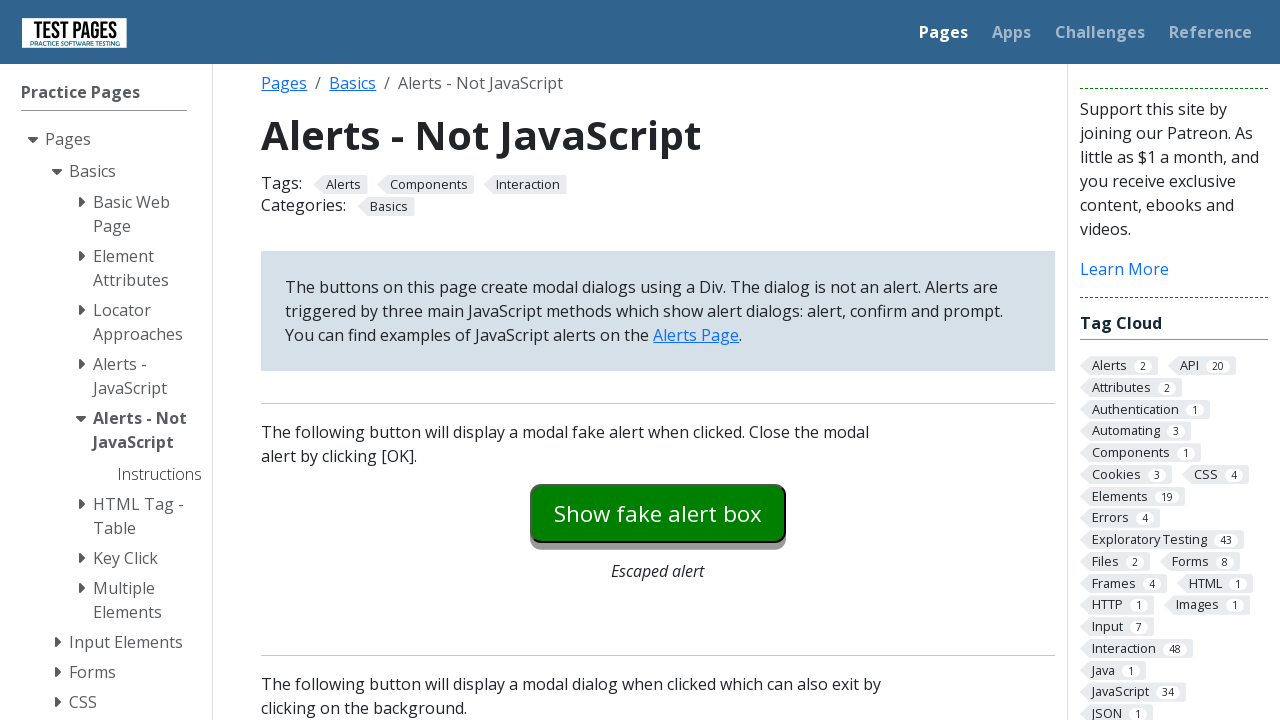

Verified the modal dialog is closed and hidden
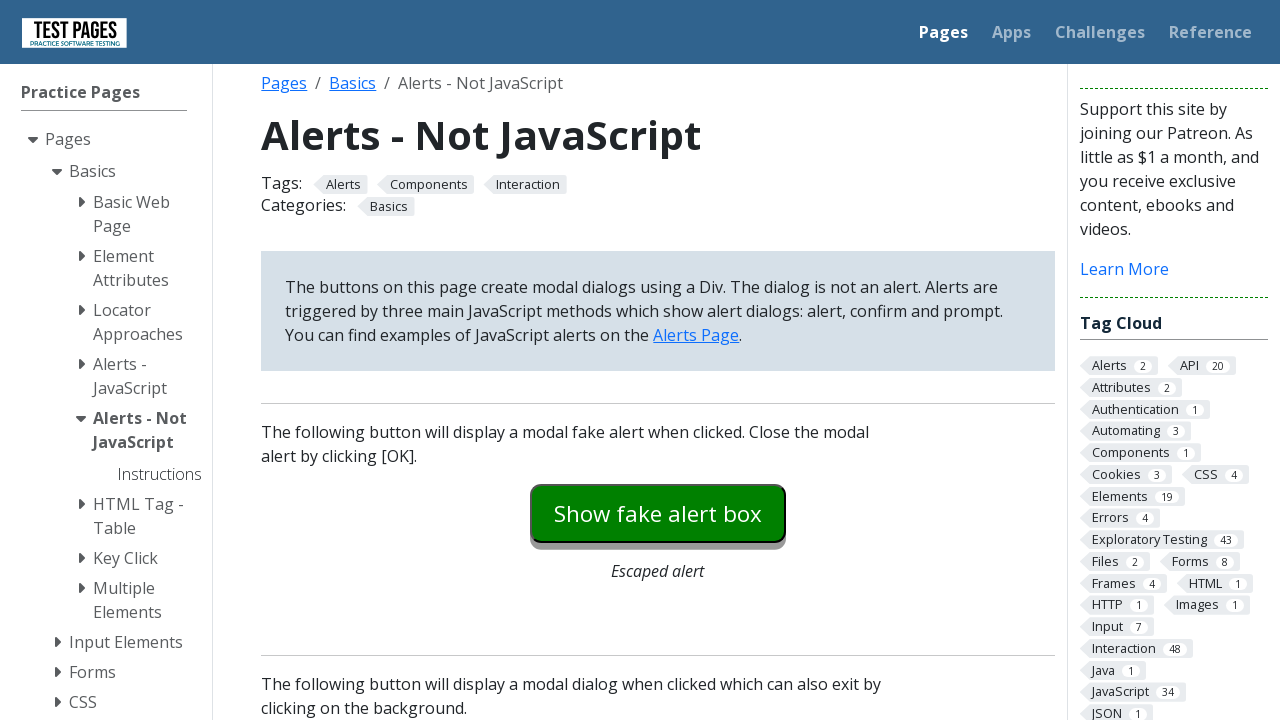

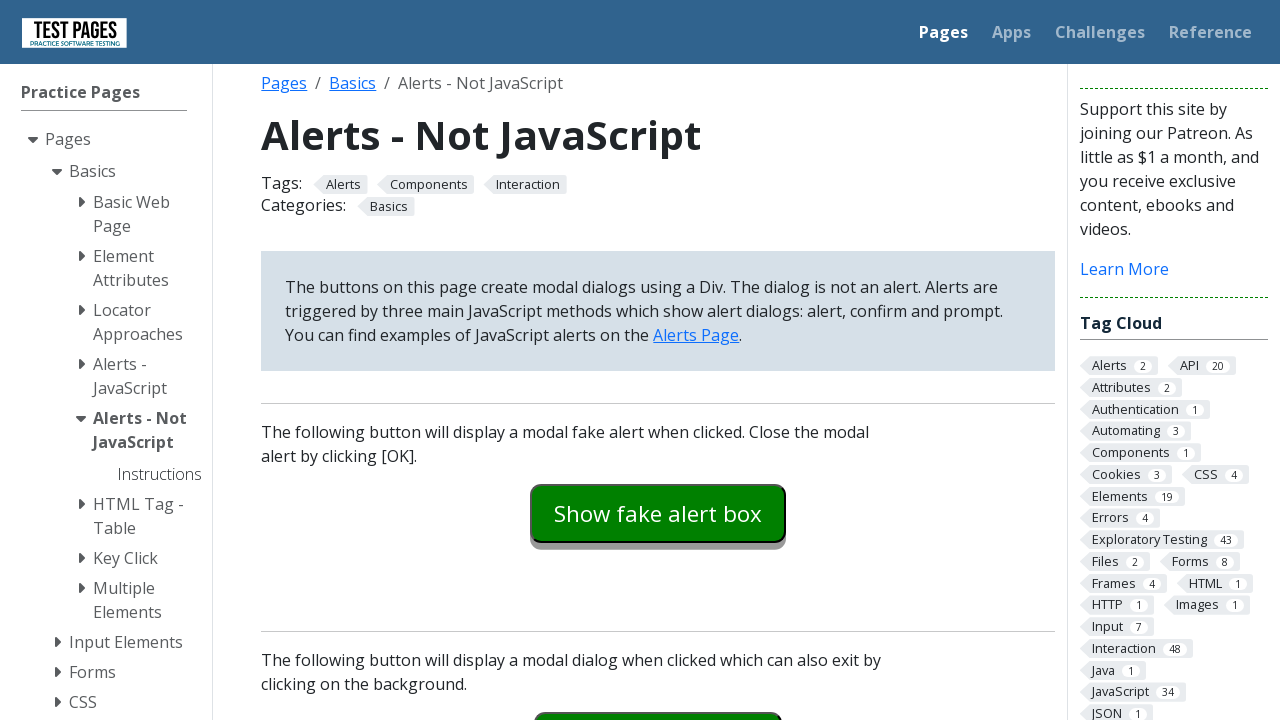